Tests using fluent wait to wait for elements to become visible before clicking, demonstrating polling-based waiting.

Starting URL: https://web-locators-static-site-qa.vercel.app/Wait%20onTime

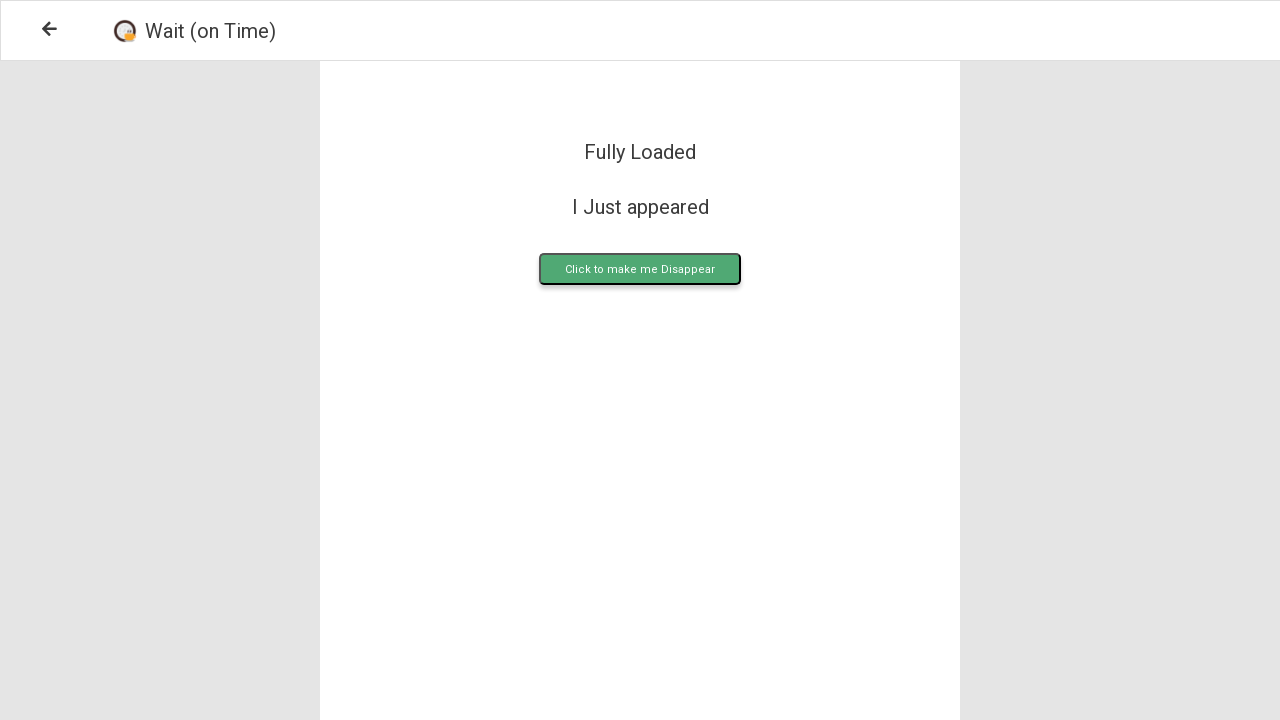

Waited for upload button to become visible
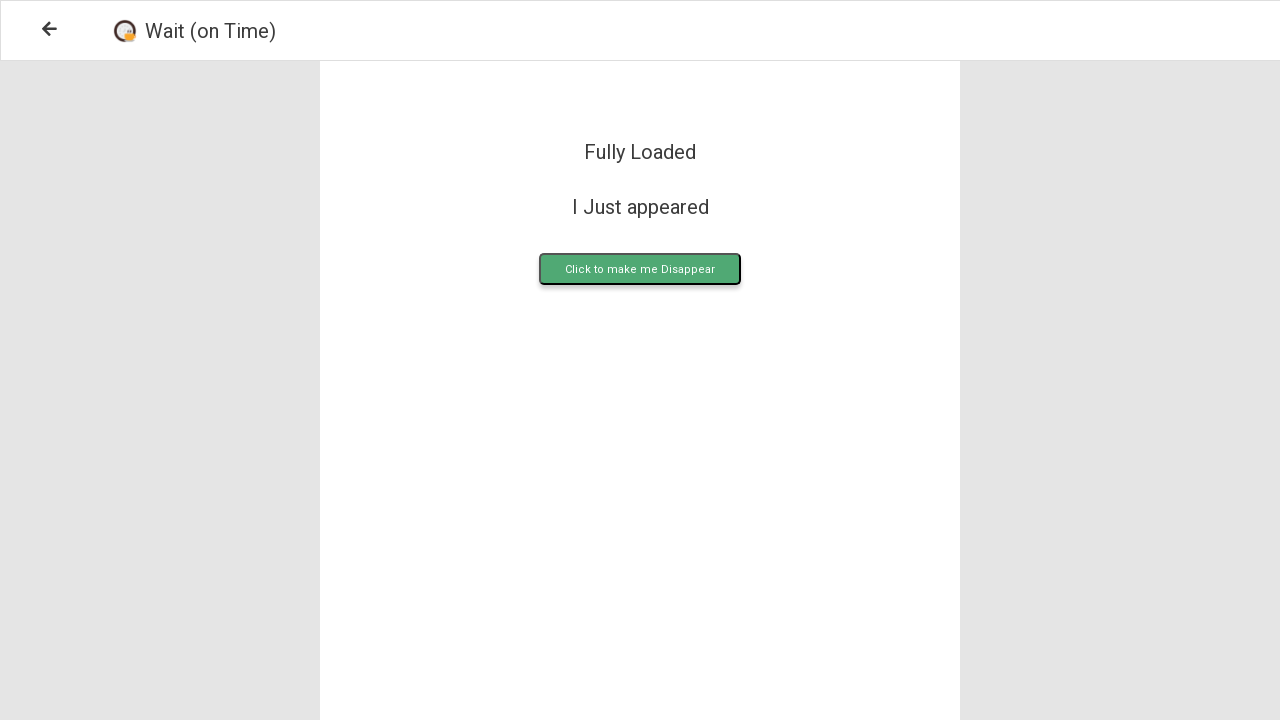

Clicked the upload button at (640, 269) on .upload
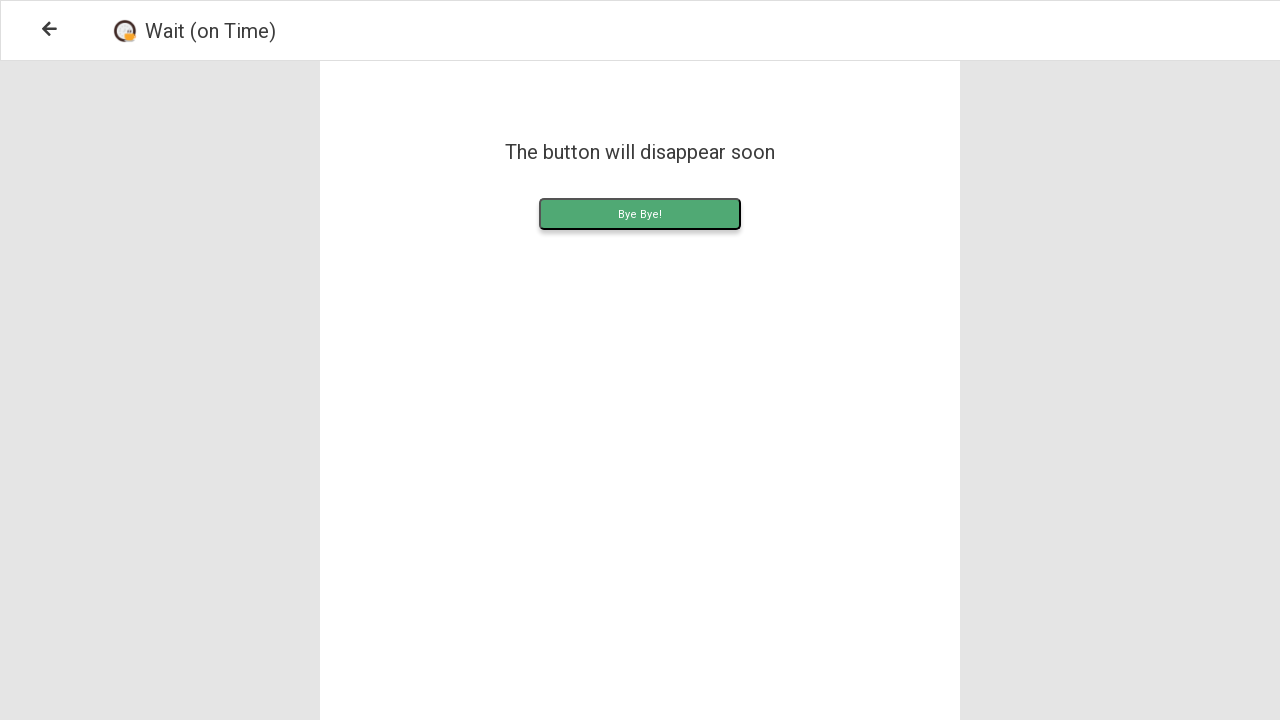

Waited for upload content button to appear
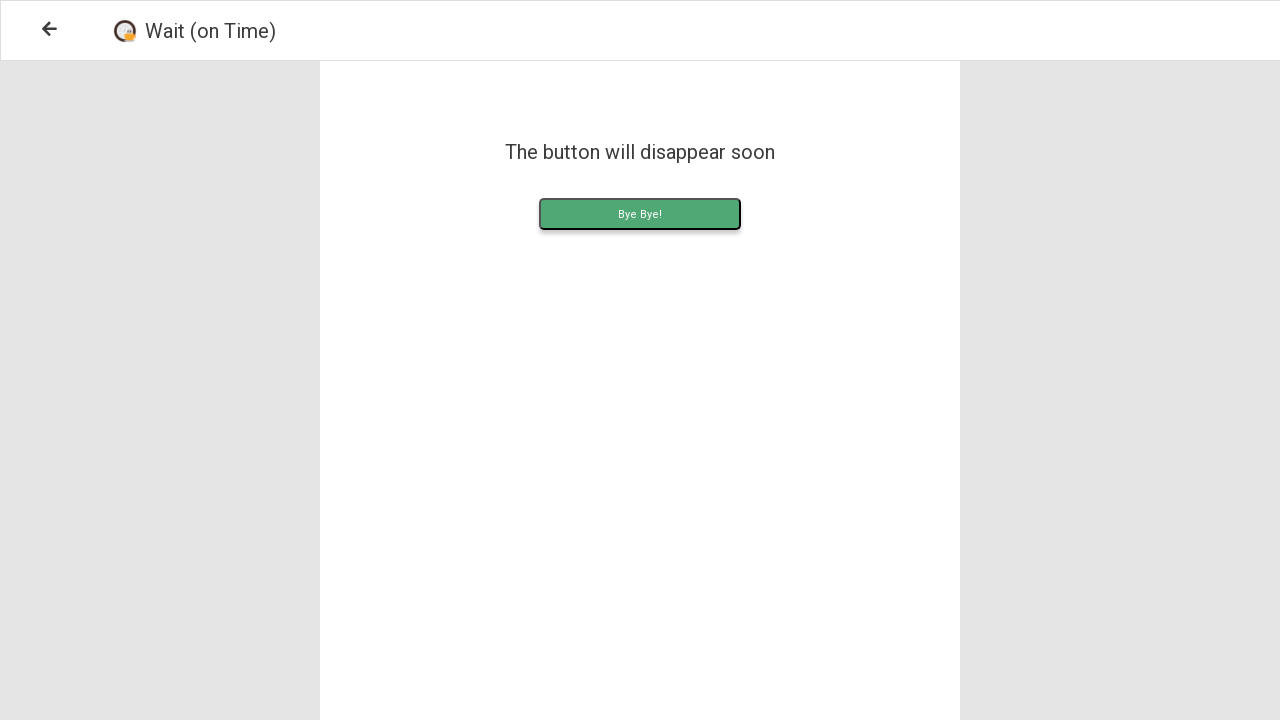

Clicked the upload content button at (640, 214) on .uploadContent
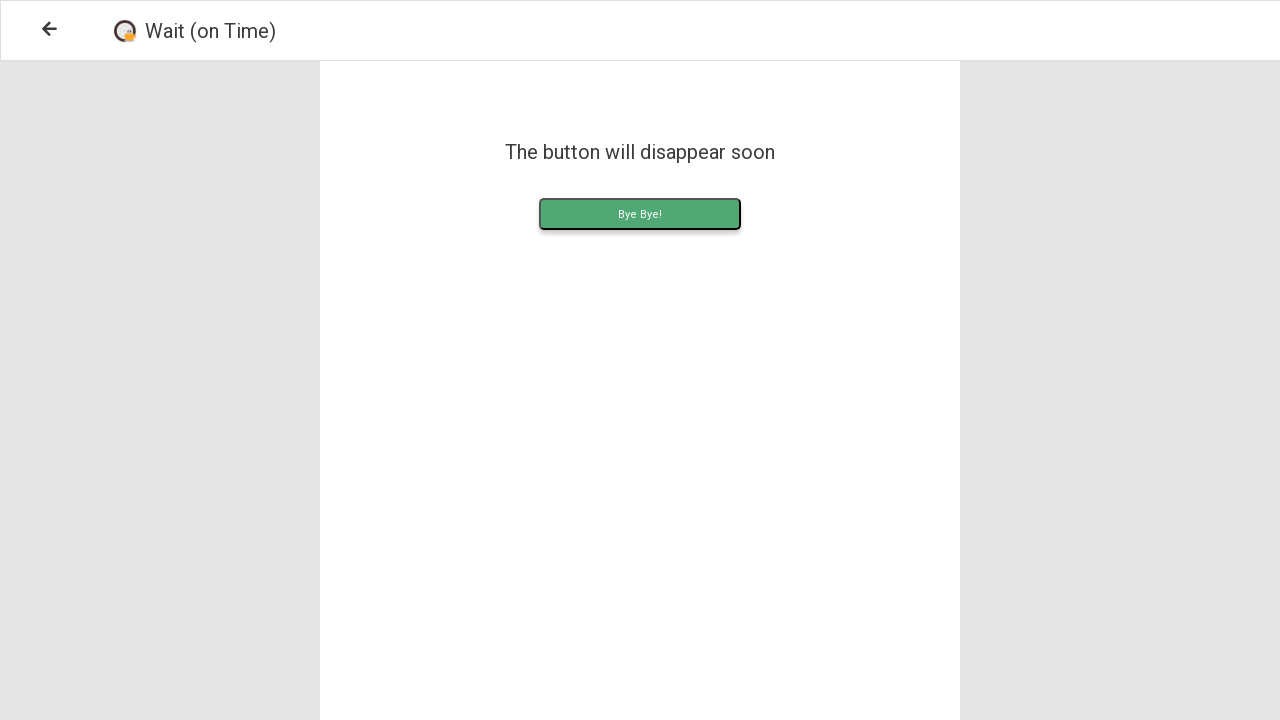

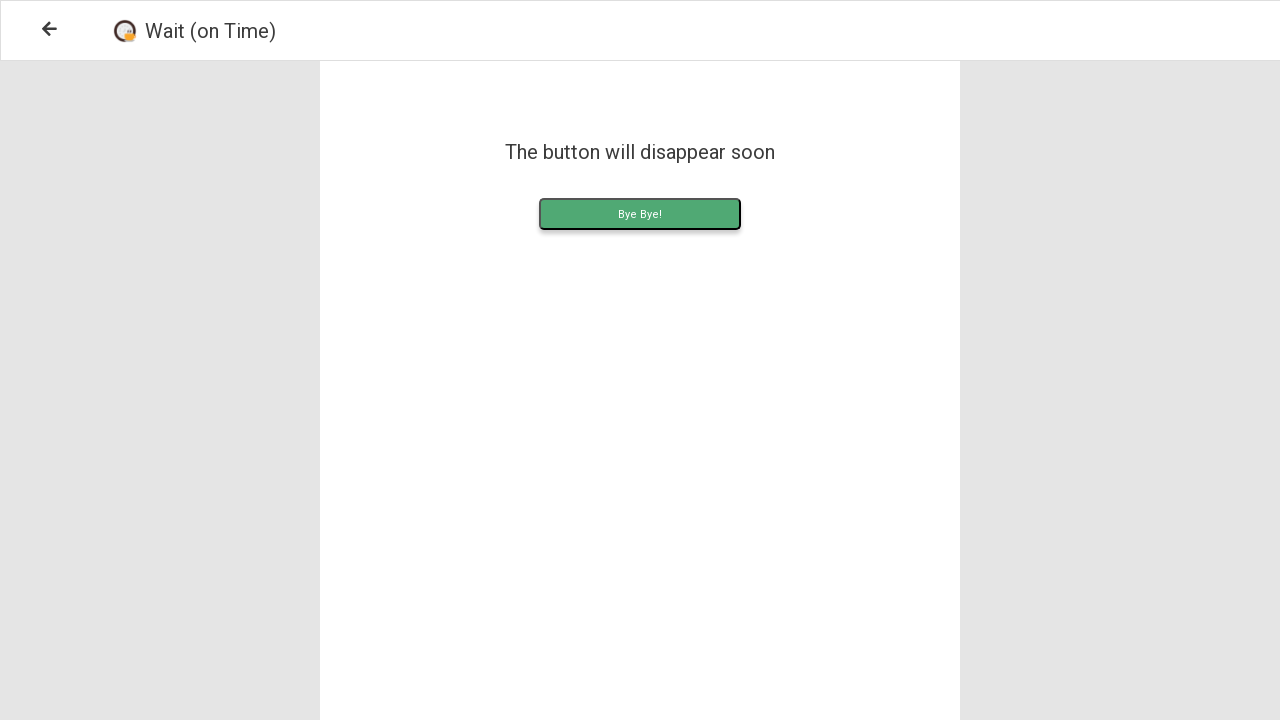